Tests double-click functionality on a button element at the DemoQA buttons page

Starting URL: https://demoqa.com/buttons

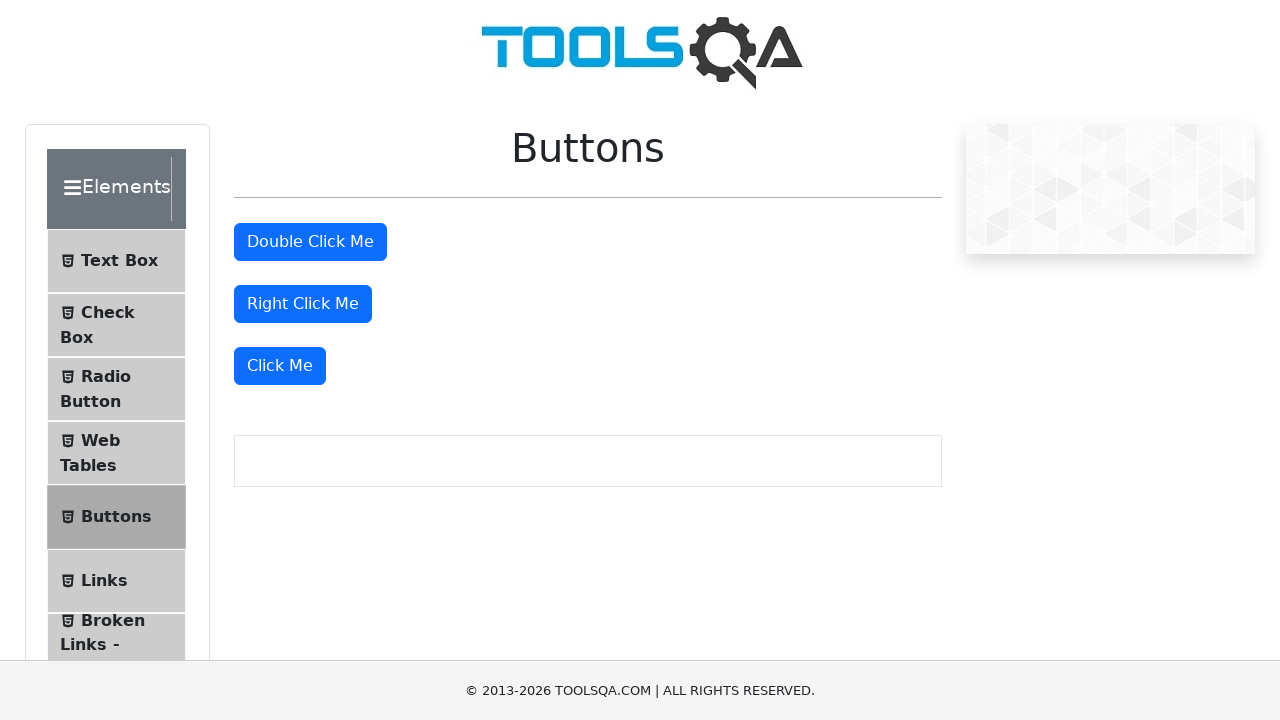

Navigated to DemoQA buttons page
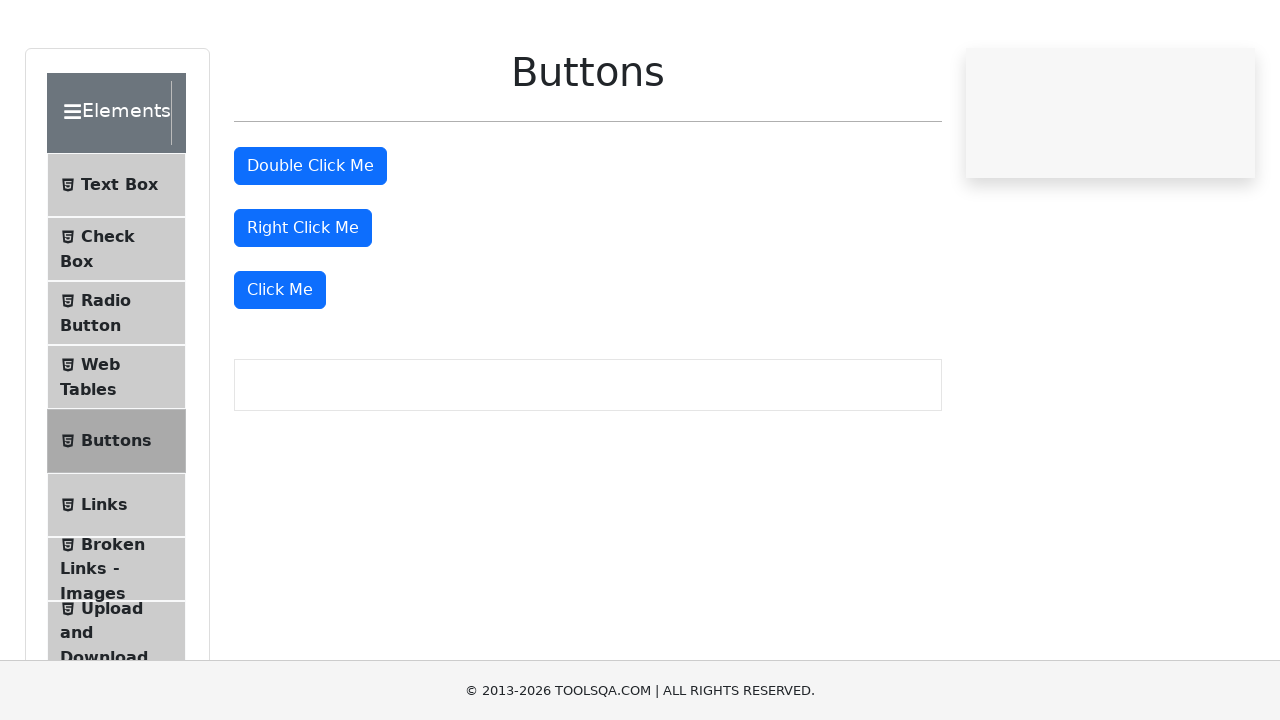

Double-clicked the double click button at (310, 242) on #doubleClickBtn
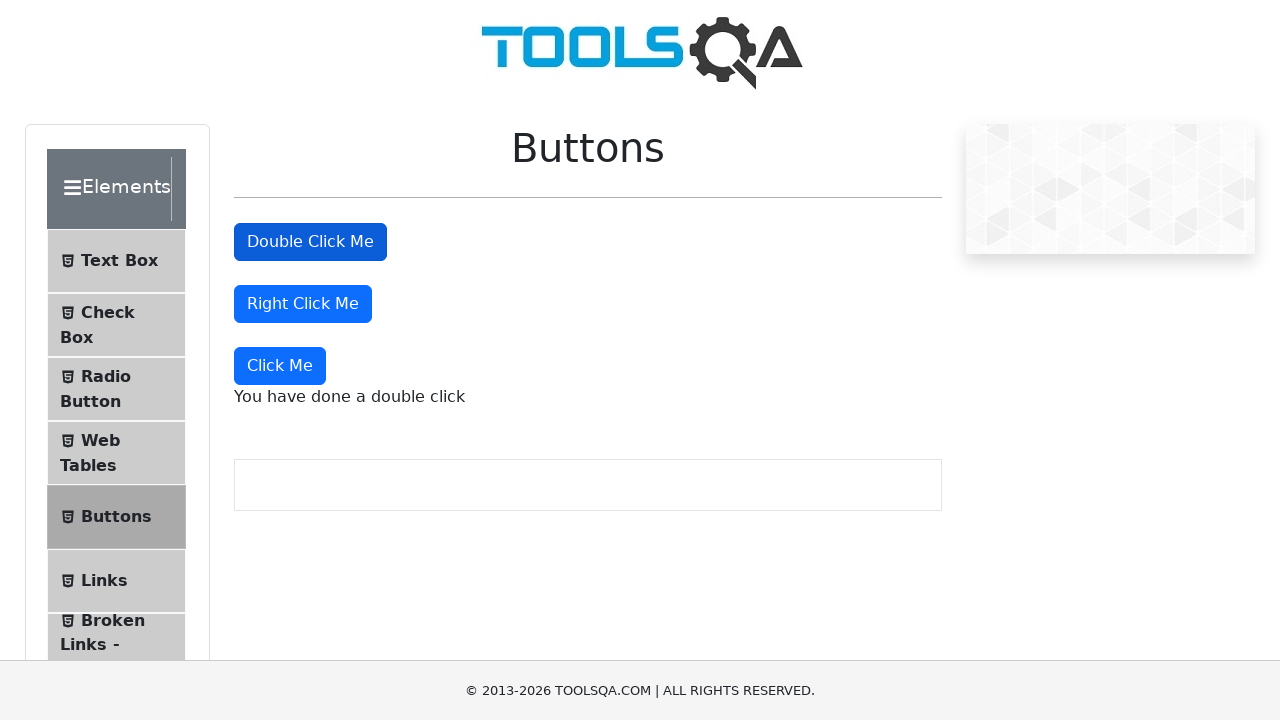

Double-click message appeared on the page
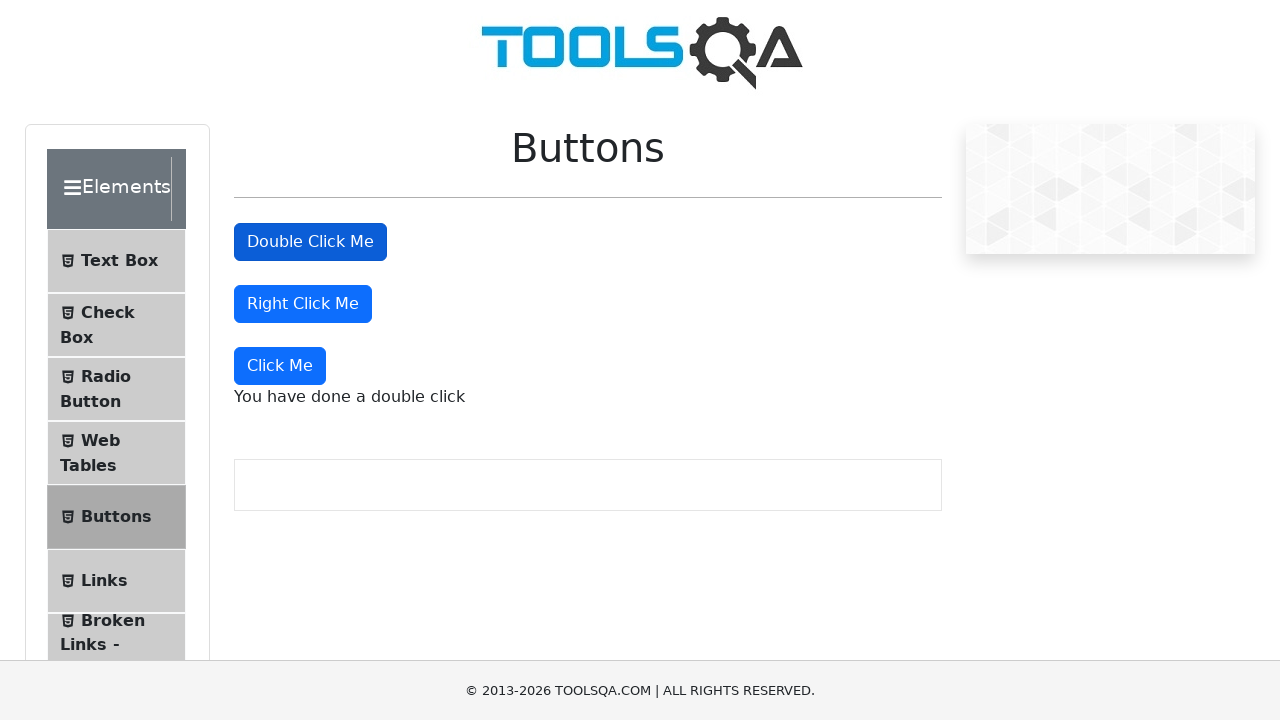

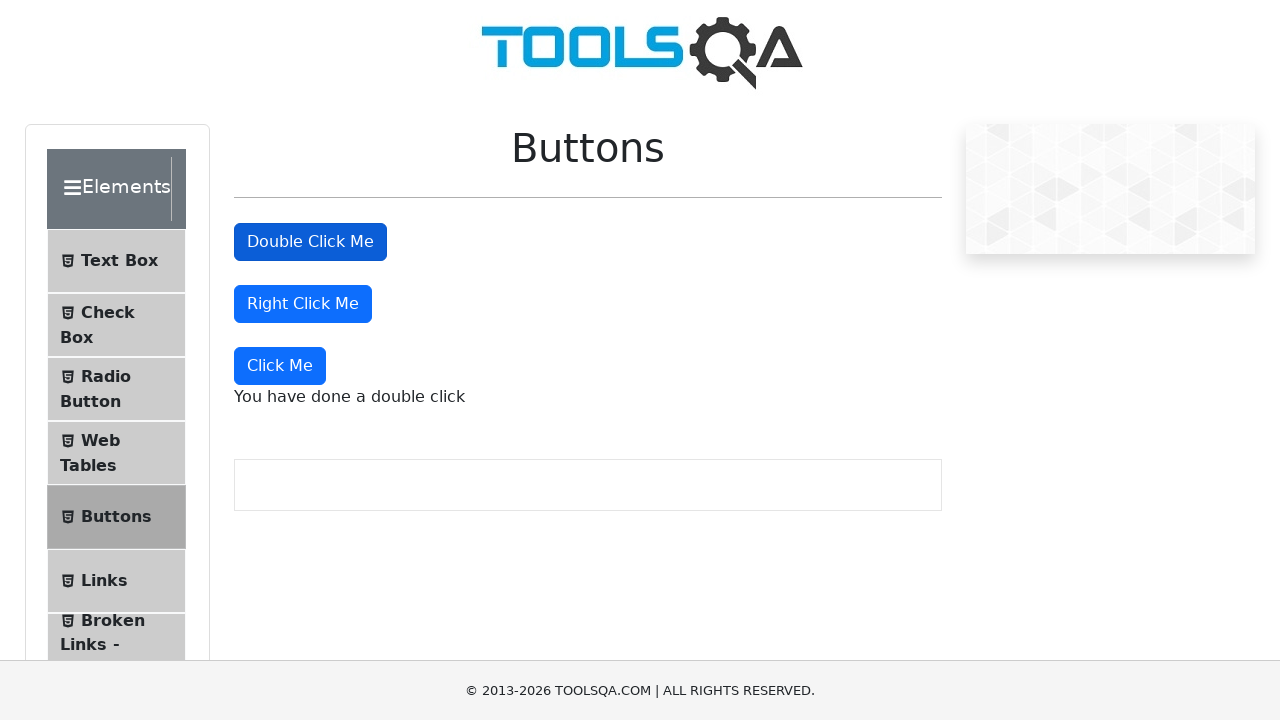